Tests multi-select dropdown functionality by selecting multiple months (January, April, July, September) within an iframe and verifying the selections.

Starting URL: http://multiple-select.wenzhixin.net.cn/examples#basic.html

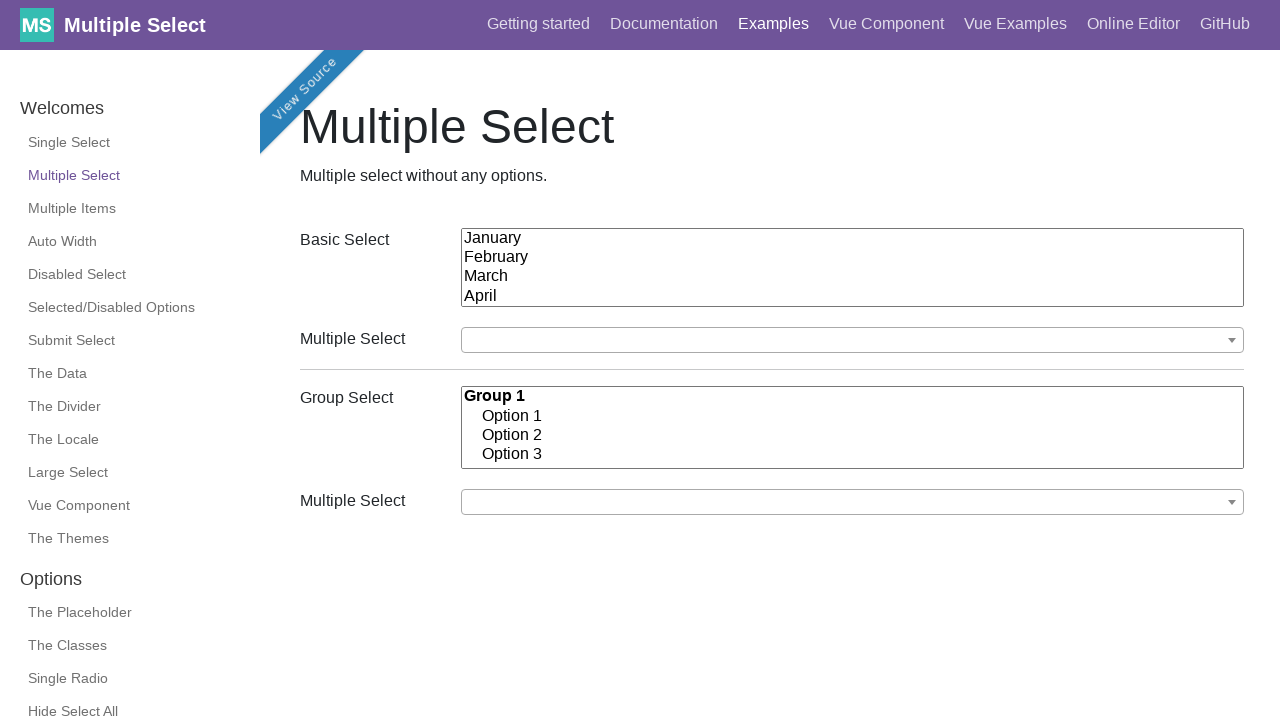

Located the iframe containing the multi-select dropdown
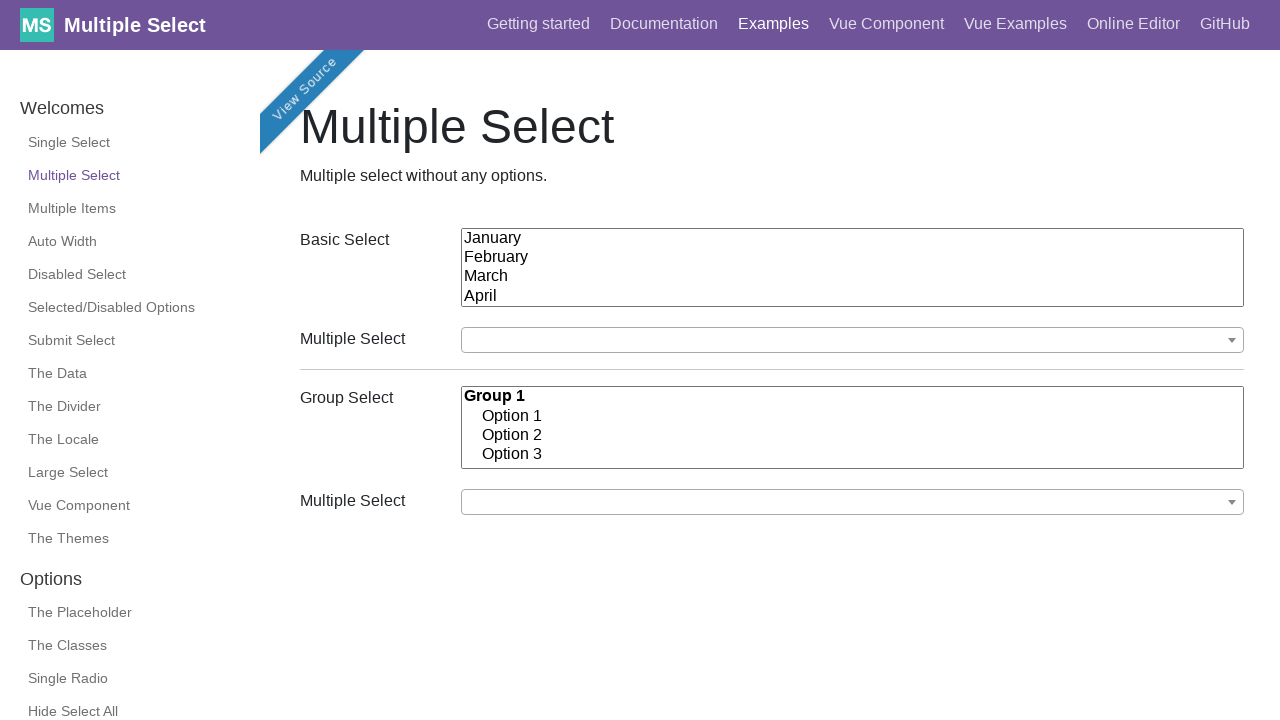

Clicked to open the multi-select dropdown at (853, 340) on iframe >> nth=0 >> internal:control=enter-frame >> xpath=//option/parent::select
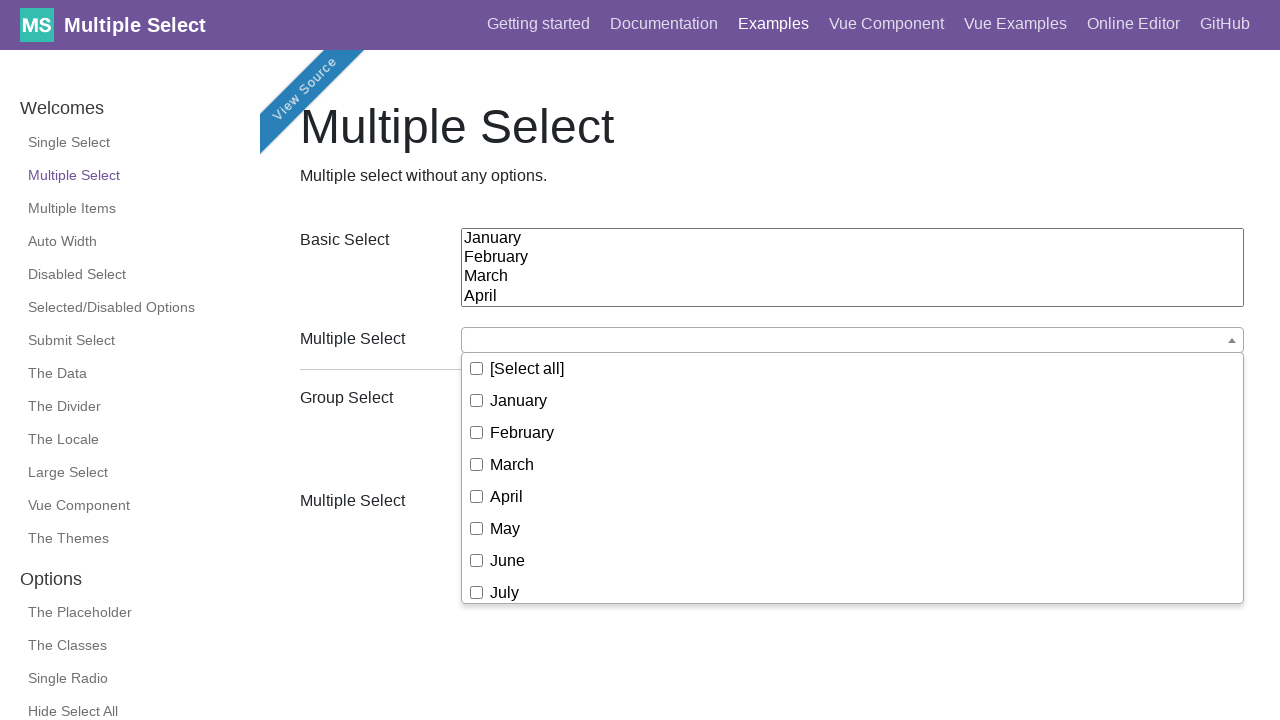

Waited 500ms for dropdown to fully open
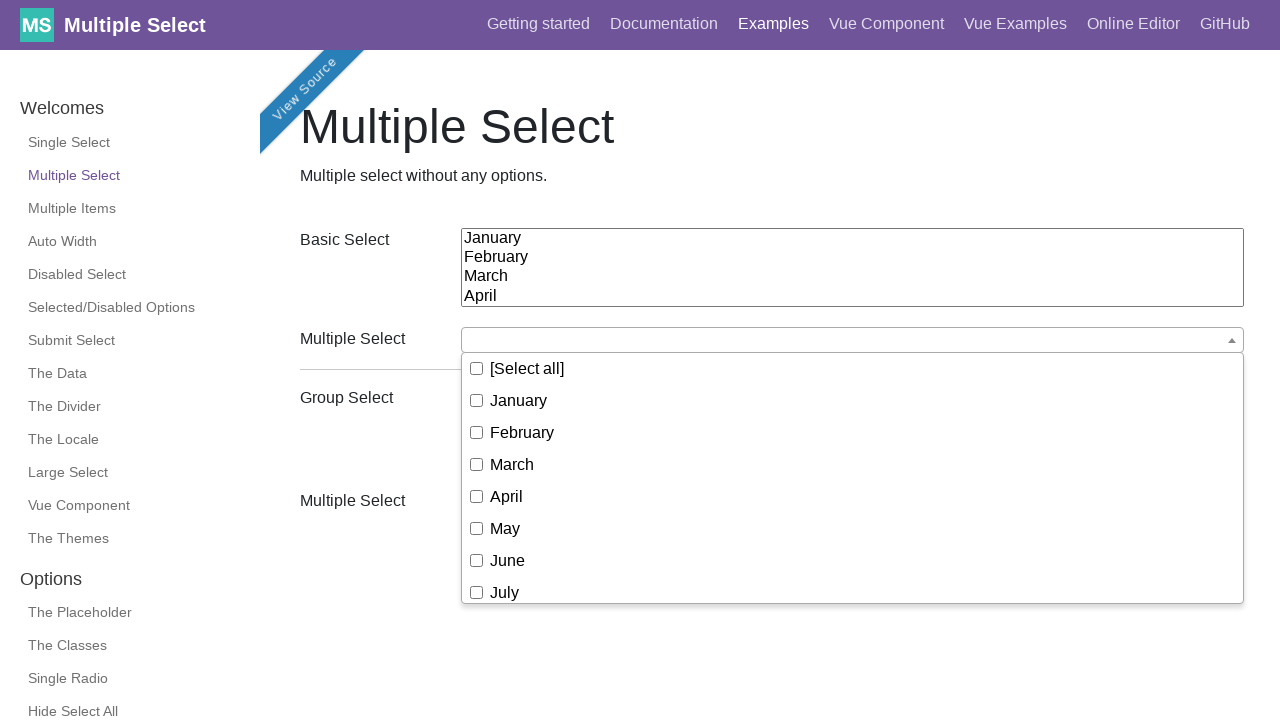

Selected 'January' from the dropdown at (519, 400) on iframe >> nth=0 >> internal:control=enter-frame >> xpath=//label/span[text()='Ja
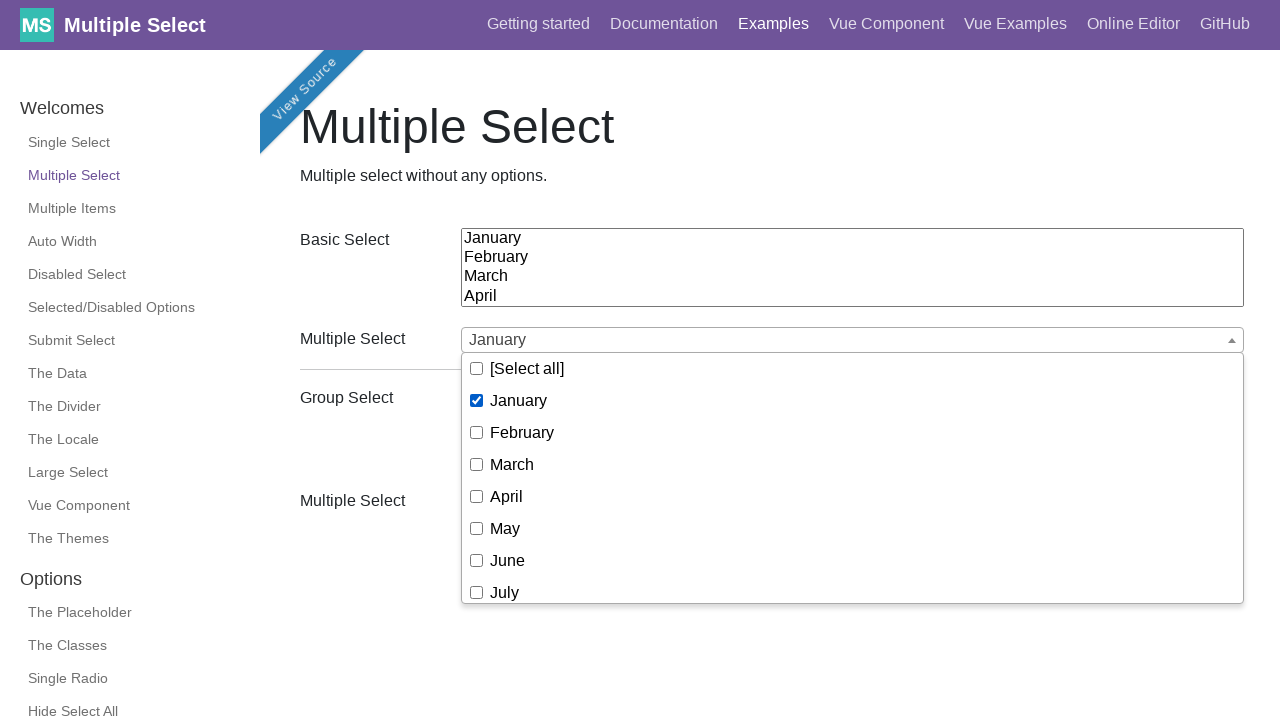

Waited 500ms after selecting January
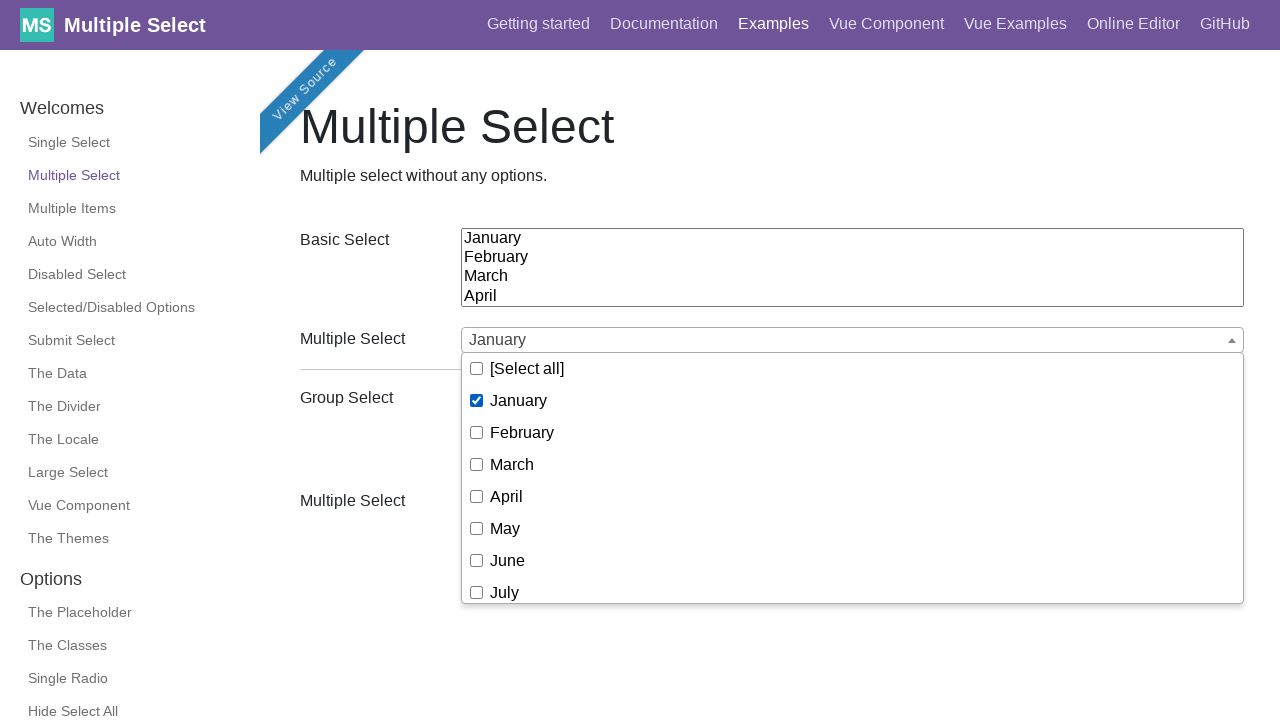

Selected 'April' from the dropdown at (507, 496) on iframe >> nth=0 >> internal:control=enter-frame >> xpath=//label/span[text()='Ap
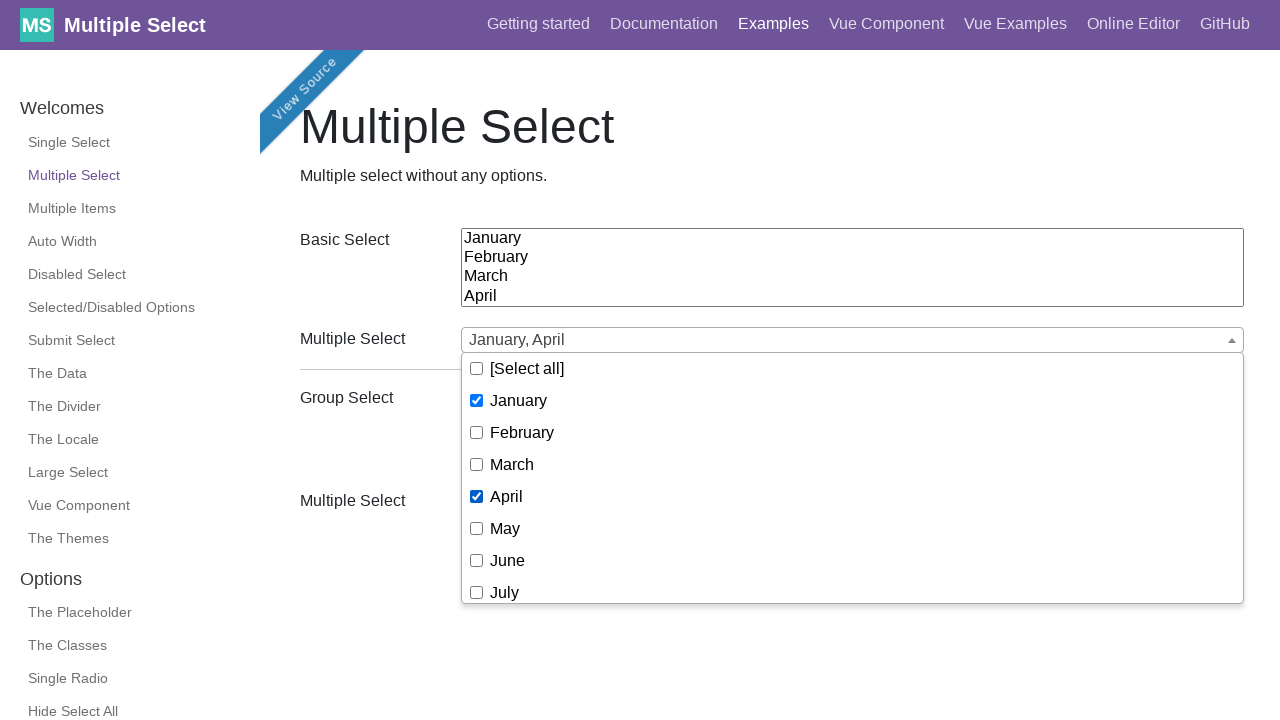

Waited 500ms after selecting April
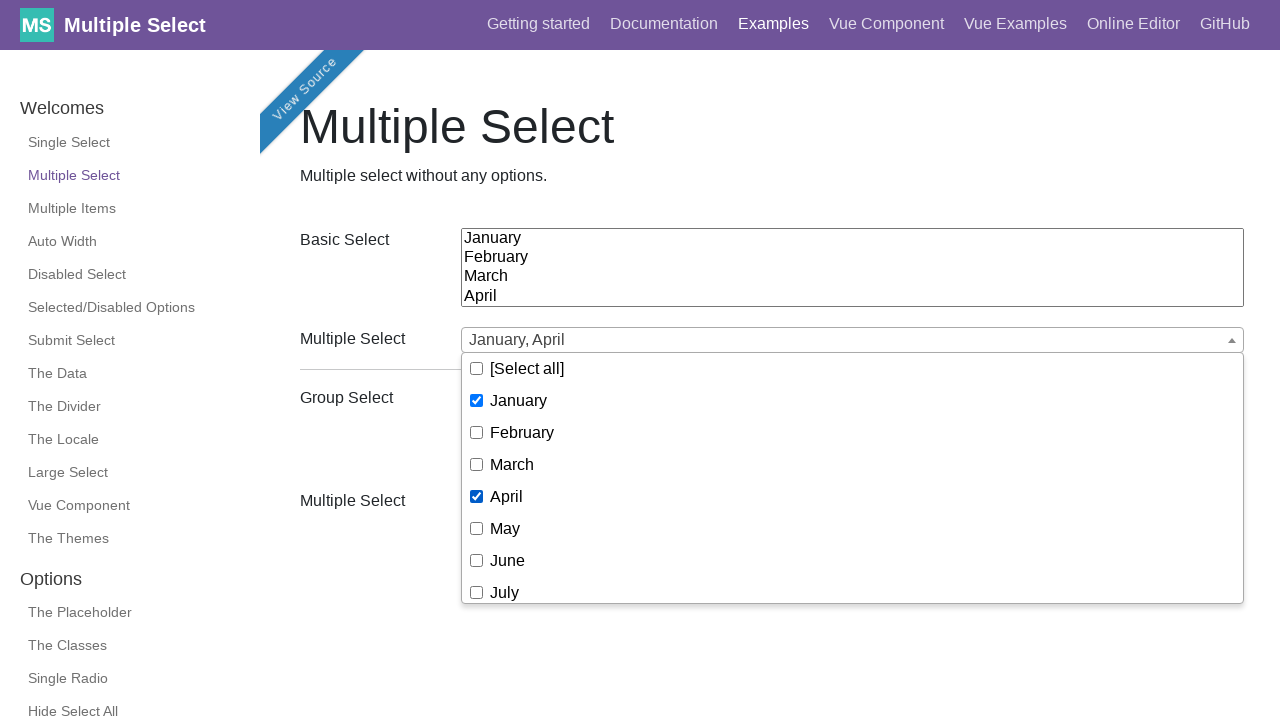

Selected 'July' from the dropdown at (505, 592) on iframe >> nth=0 >> internal:control=enter-frame >> xpath=//label/span[text()='Ju
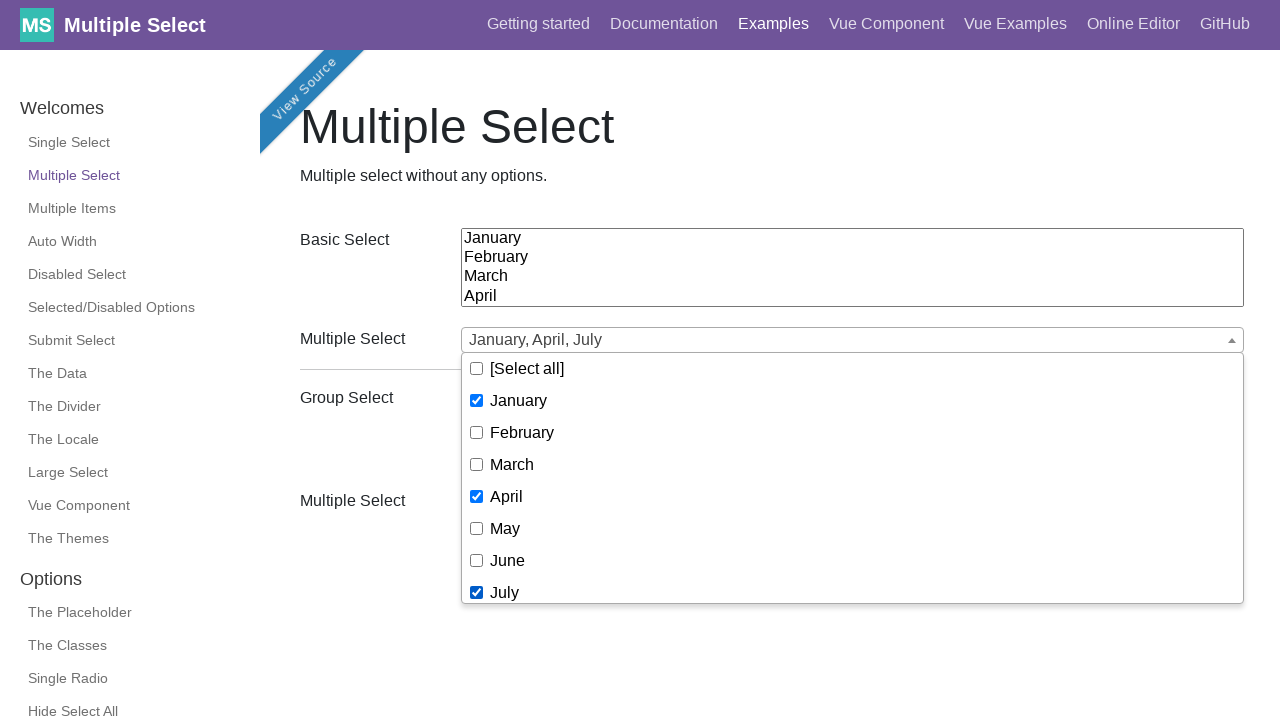

Waited 1000ms after selecting July
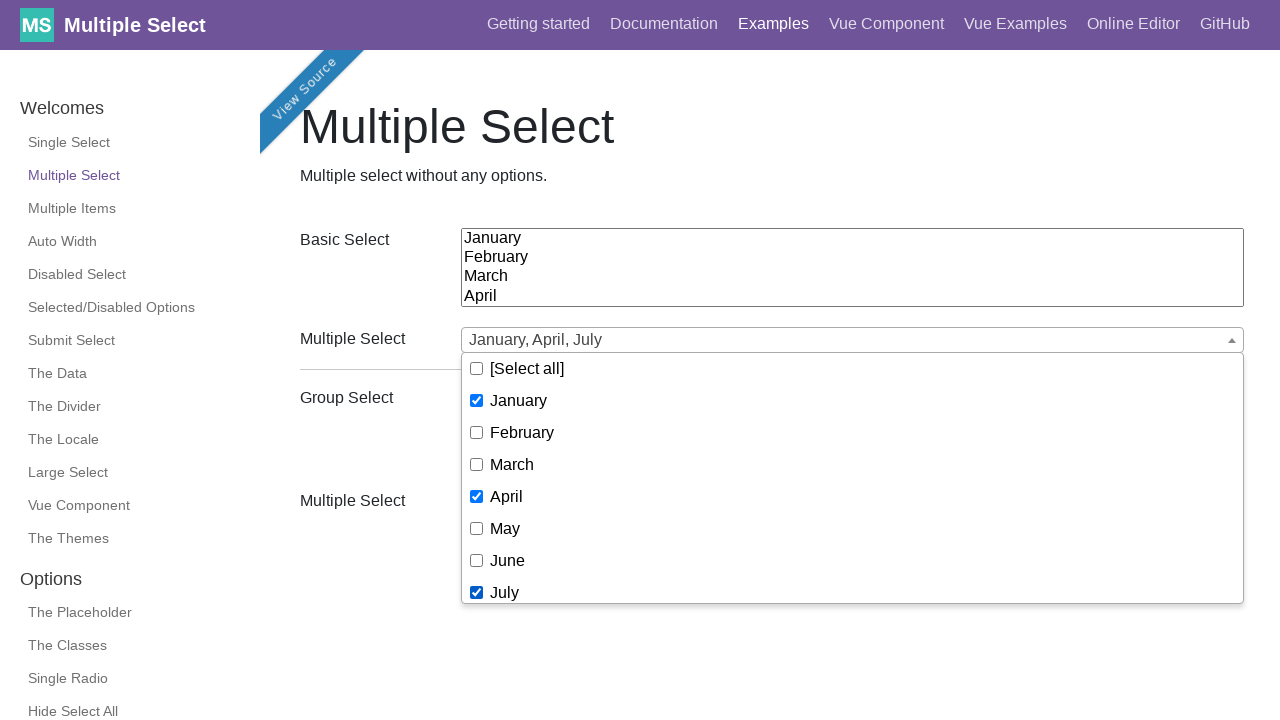

Reloaded the page to start second test scenario
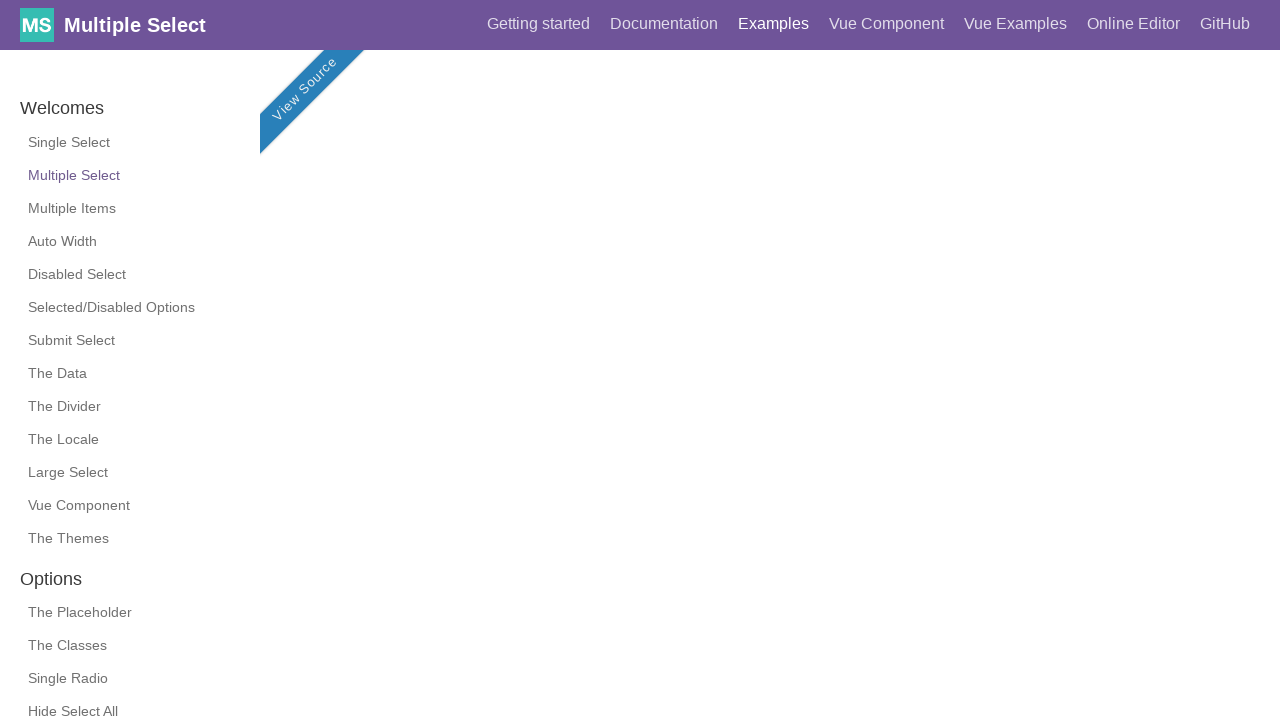

Waited 1000ms for page to fully reload
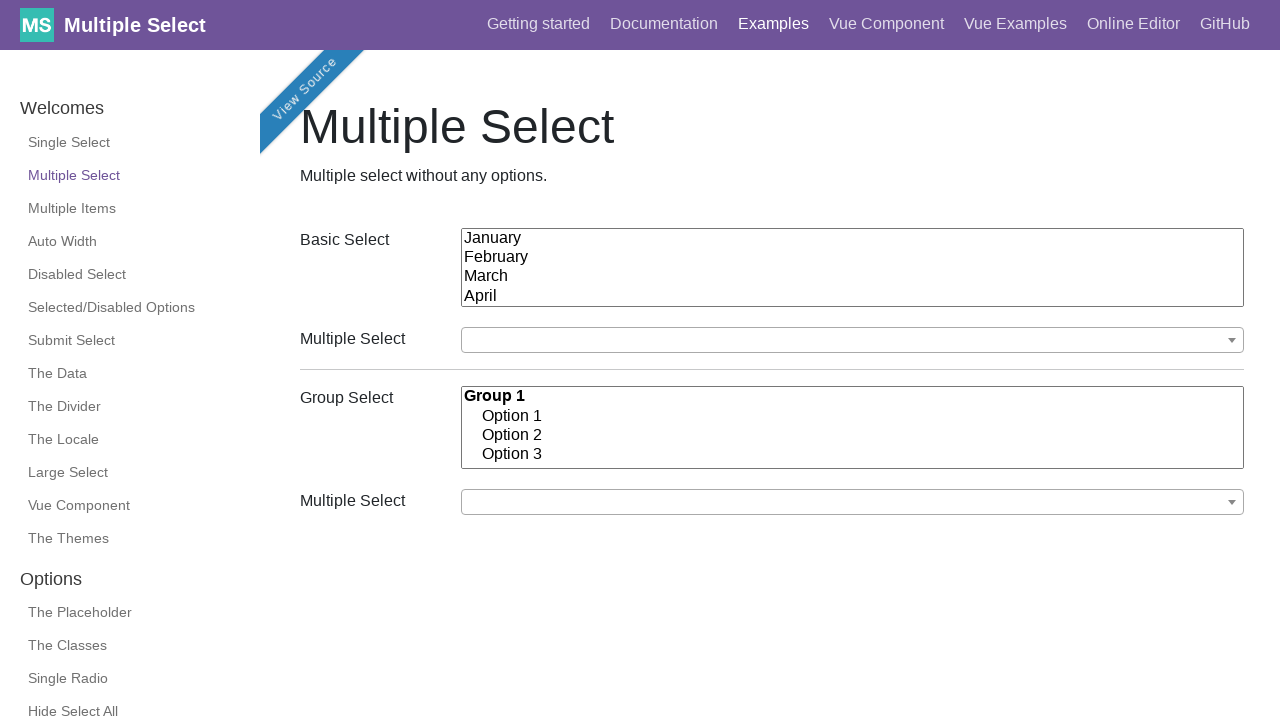

Located the iframe again after page reload
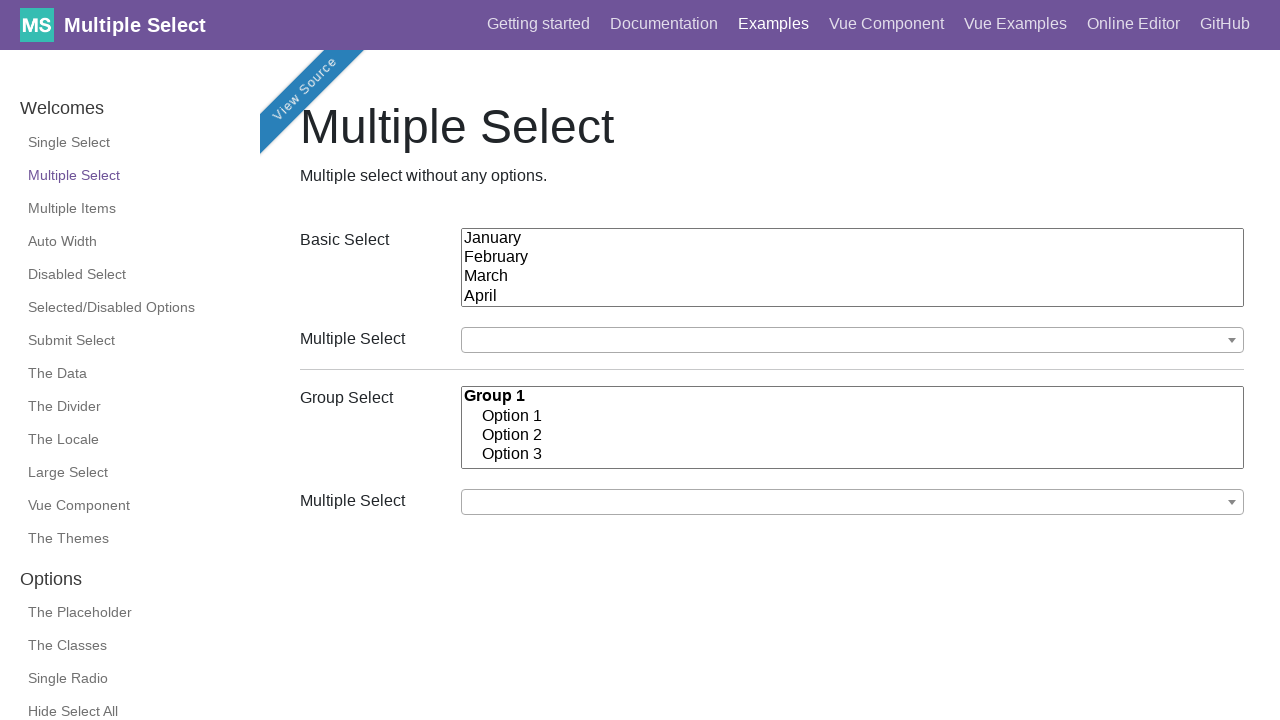

Clicked to open the multi-select dropdown again at (853, 340) on iframe >> nth=0 >> internal:control=enter-frame >> xpath=//option/parent::select
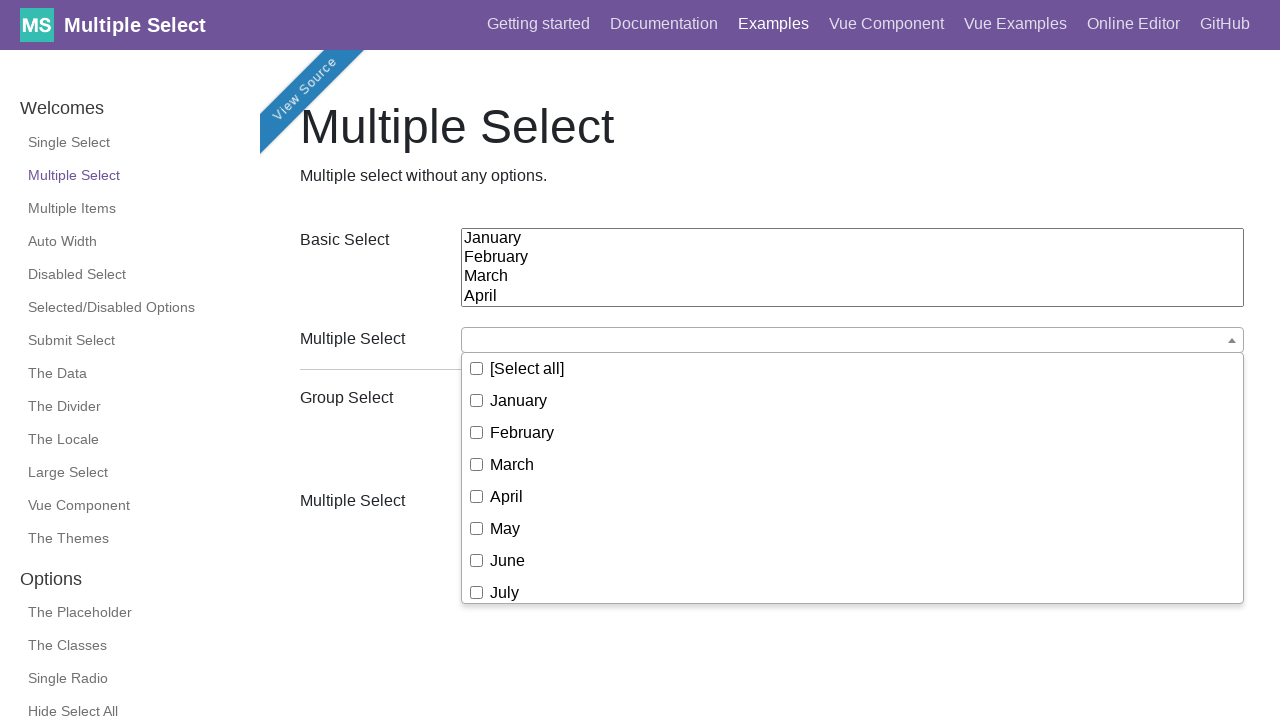

Waited 500ms for dropdown to fully open
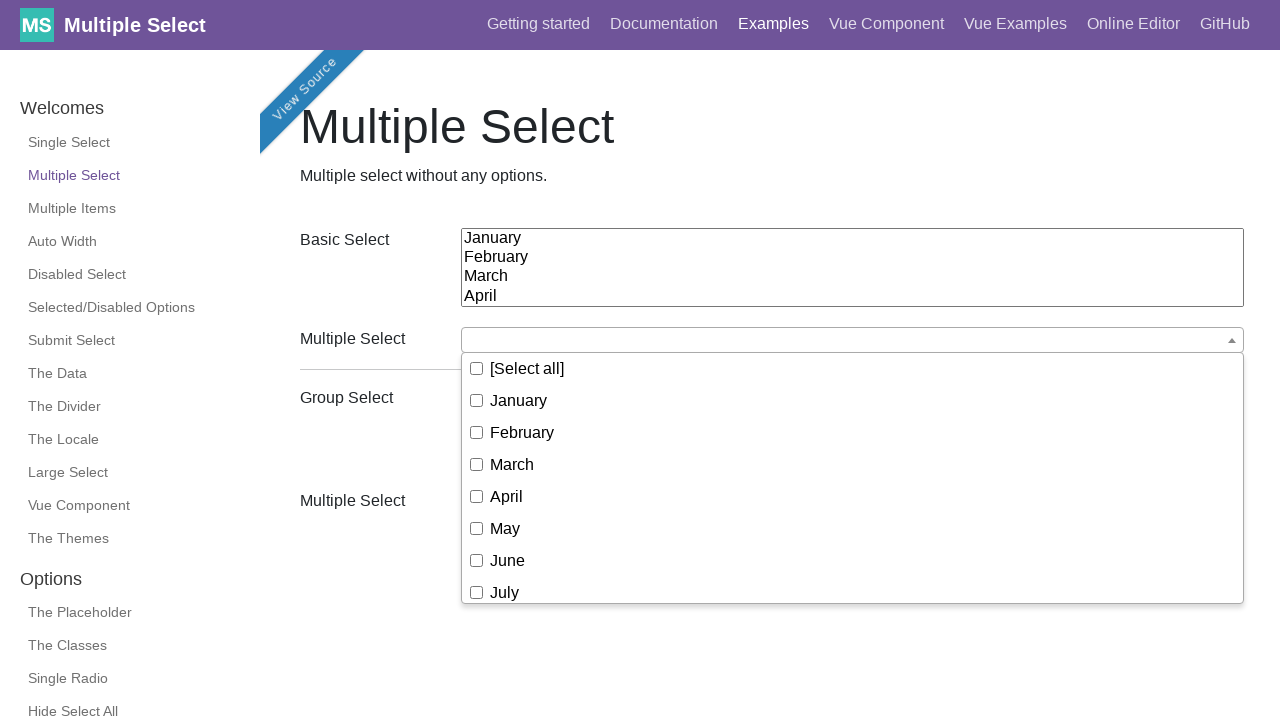

Selected 'January' from the dropdown in second scenario at (519, 400) on iframe >> nth=0 >> internal:control=enter-frame >> xpath=//label/span[text()='Ja
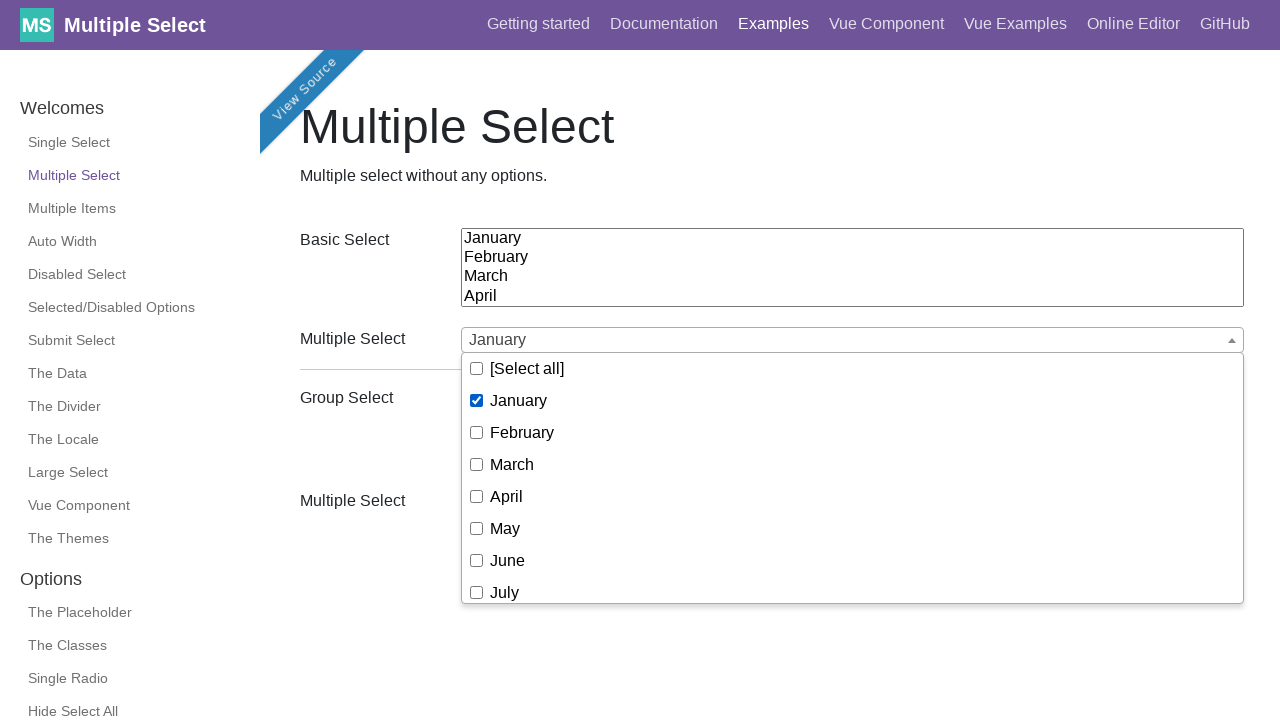

Waited 500ms after selecting January
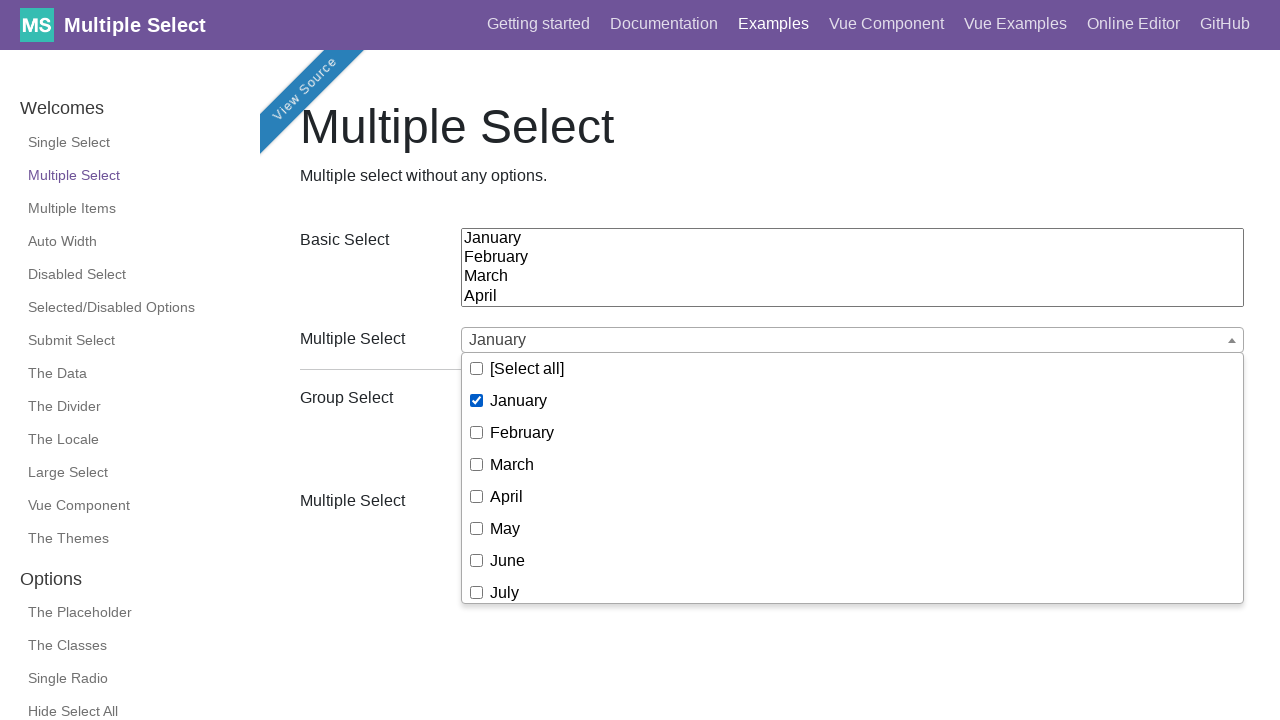

Selected 'April' from the dropdown in second scenario at (507, 496) on iframe >> nth=0 >> internal:control=enter-frame >> xpath=//label/span[text()='Ap
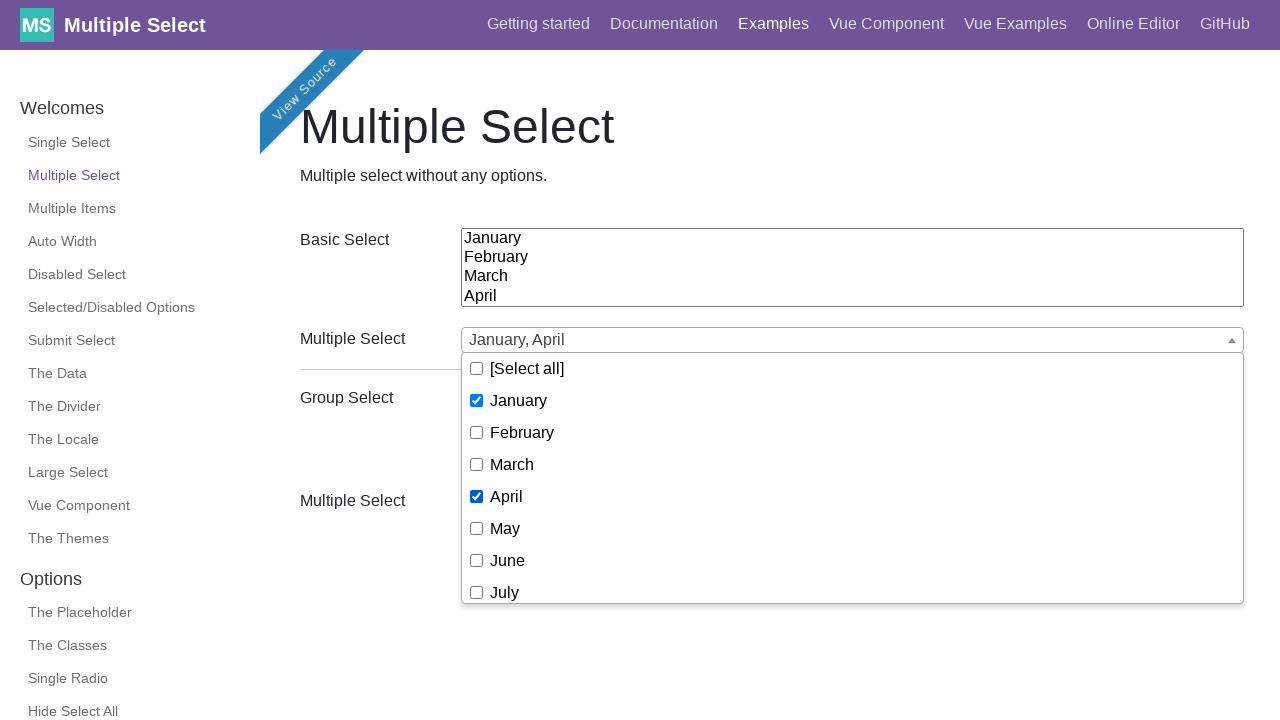

Waited 500ms after selecting April
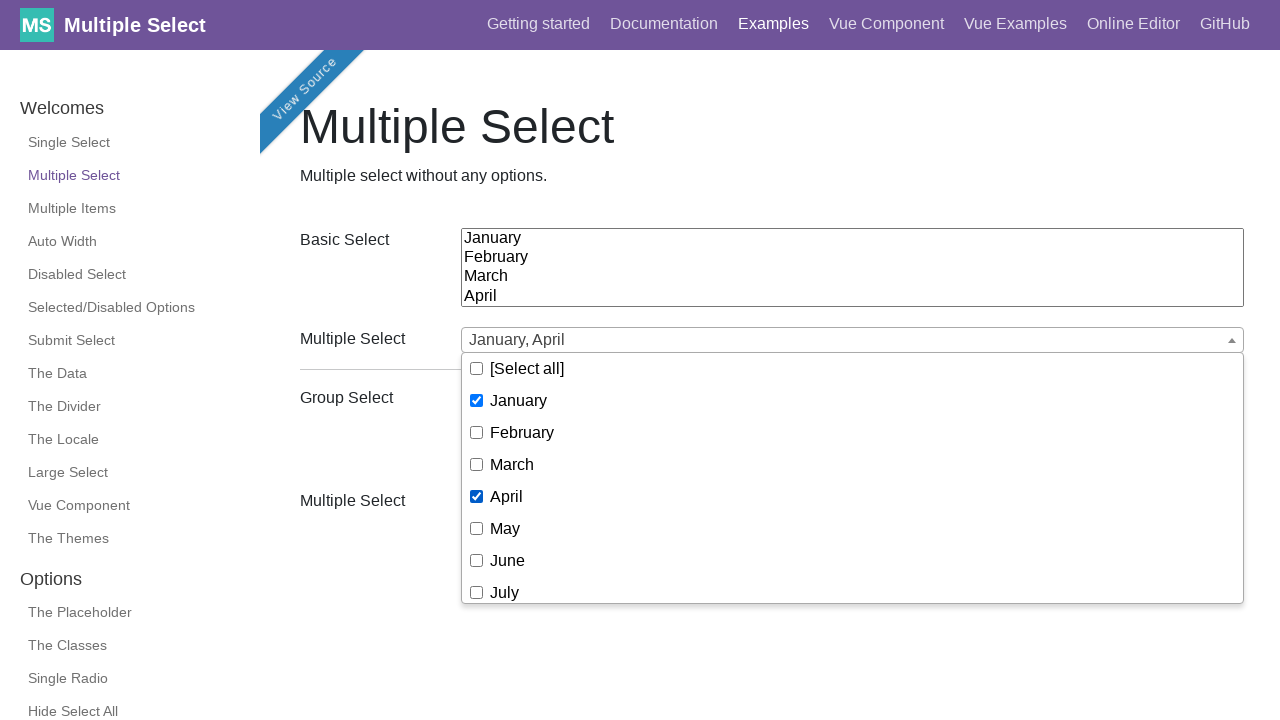

Selected 'July' from the dropdown in second scenario at (505, 592) on iframe >> nth=0 >> internal:control=enter-frame >> xpath=//label/span[text()='Ju
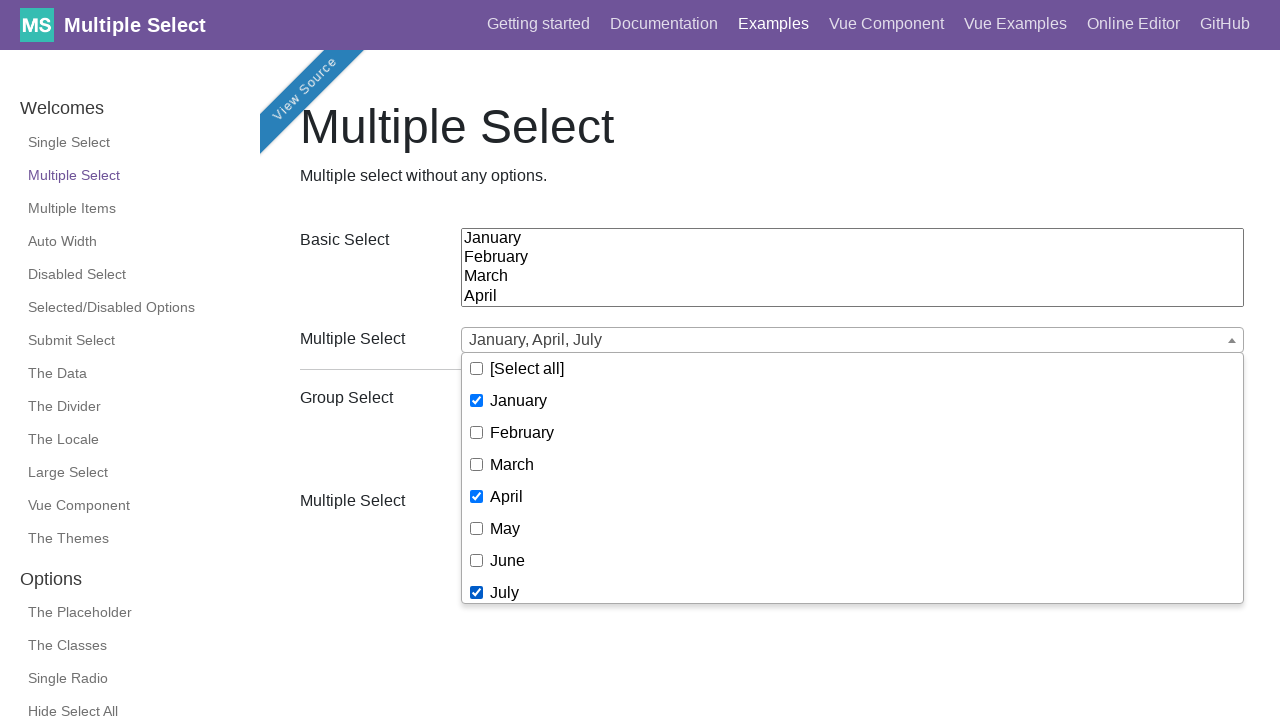

Waited 500ms after selecting July
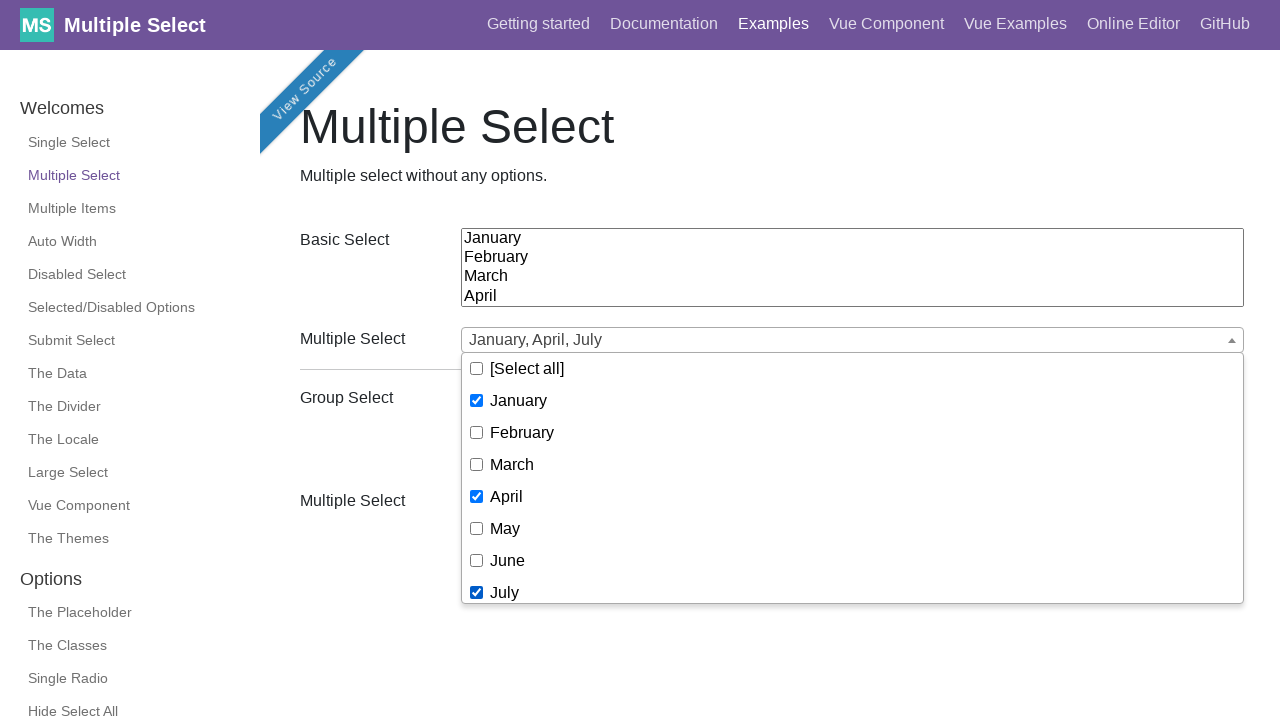

Selected 'September' from the dropdown in second scenario at (529, 490) on iframe >> nth=0 >> internal:control=enter-frame >> xpath=//label/span[text()='Se
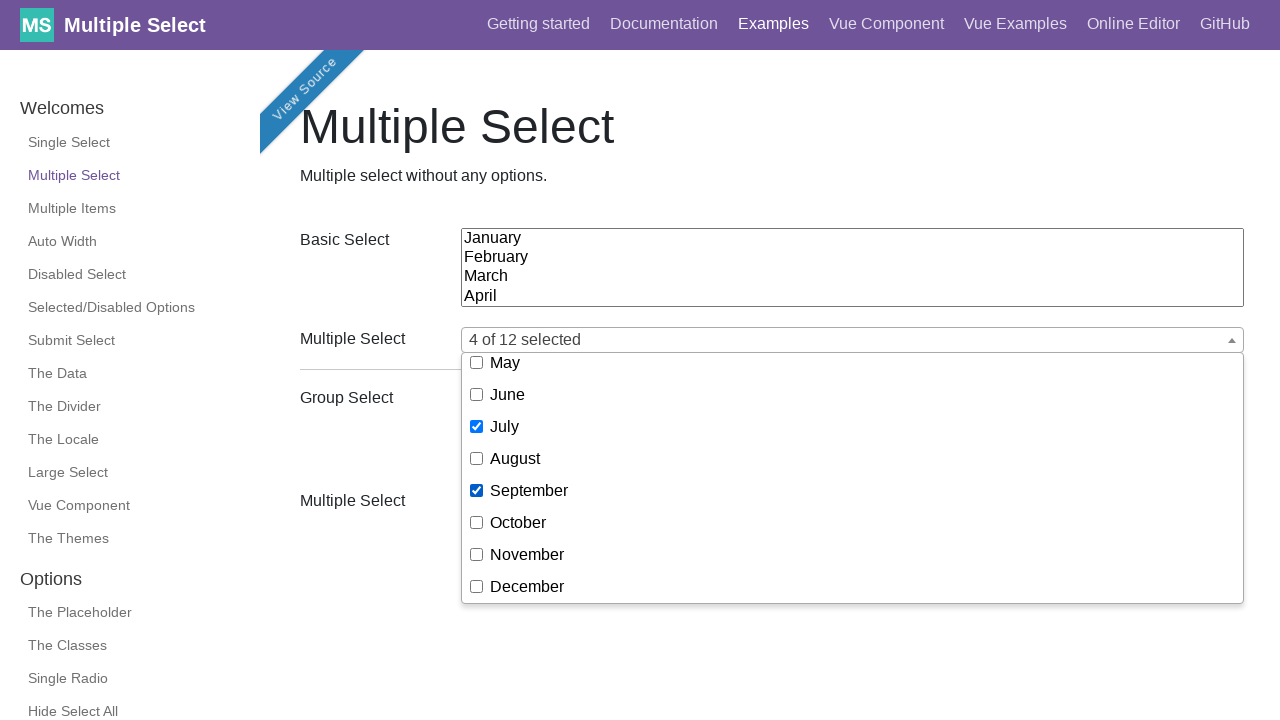

Waited 1000ms after selecting September to complete all selections
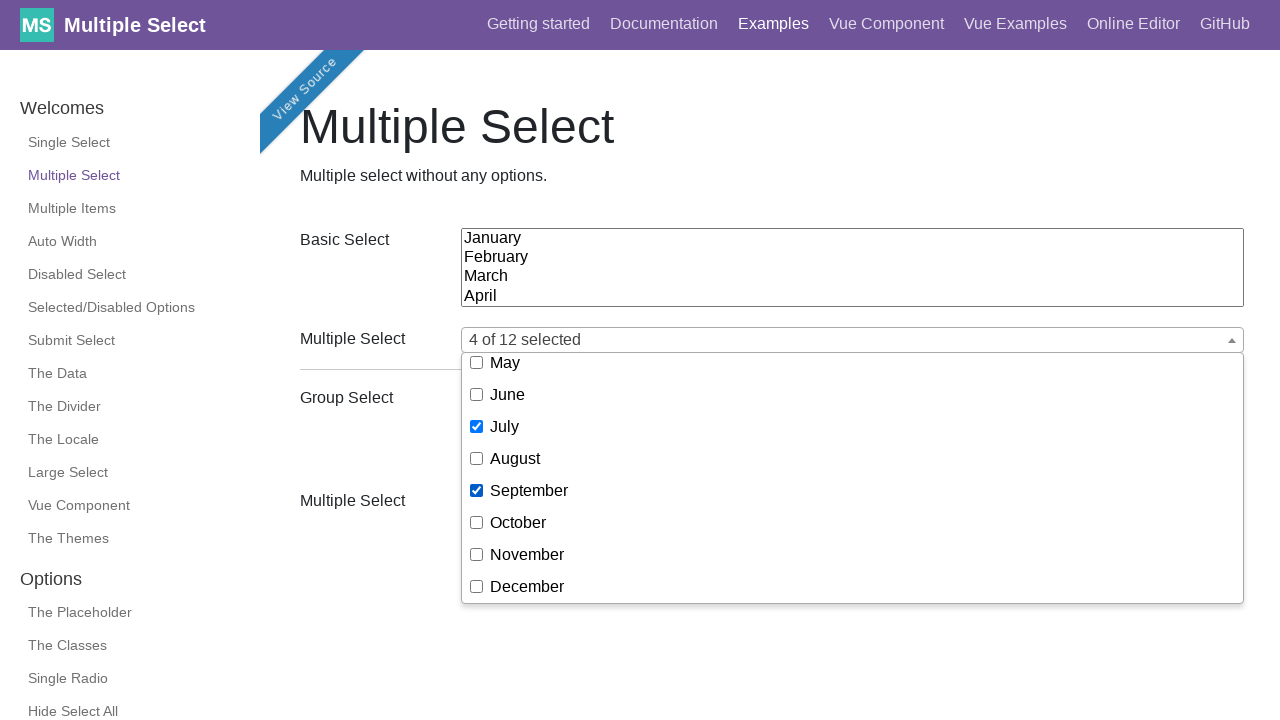

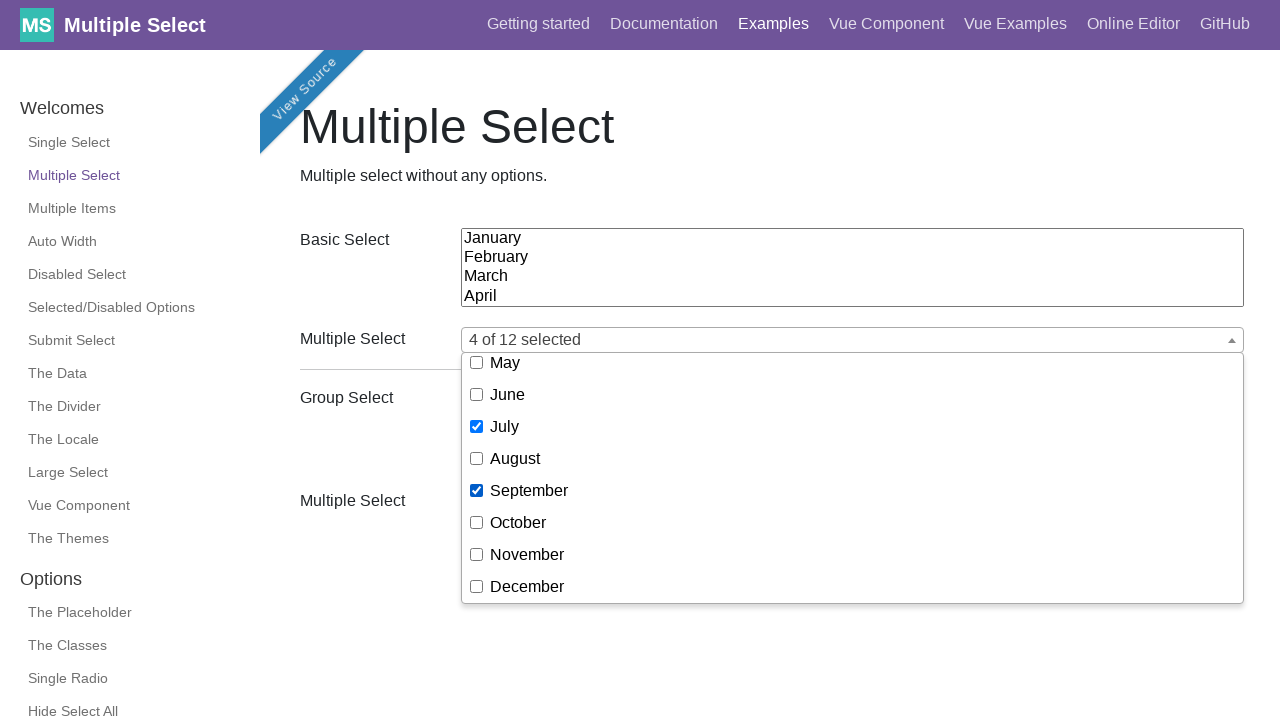